Tests window handling functionality by opening multiple browser tabs, counting them, and closing specific windows

Starting URL: http://www.leafground.com/window.xhtml

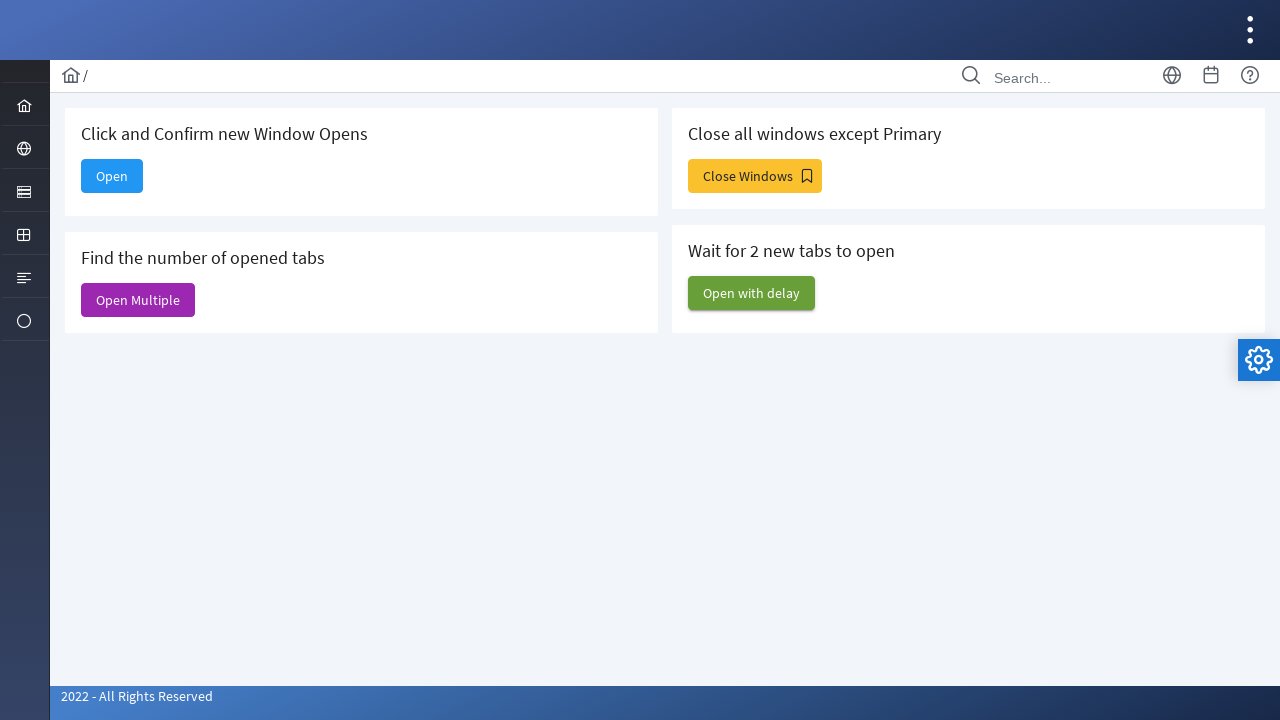

Clicked button to open multiple tabs at (138, 300) on xpath=//h5[text()='Find the number of opened tabs']/following::span[1]
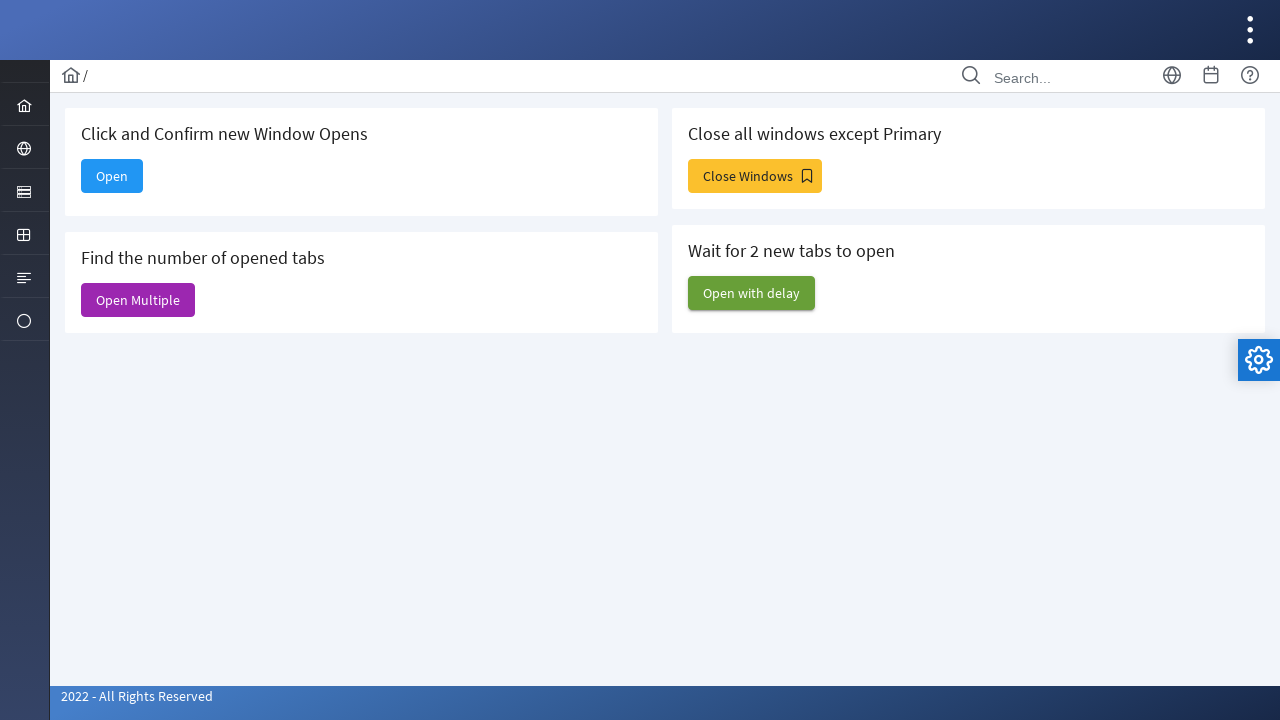

Retrieved all open tabs - count: 6
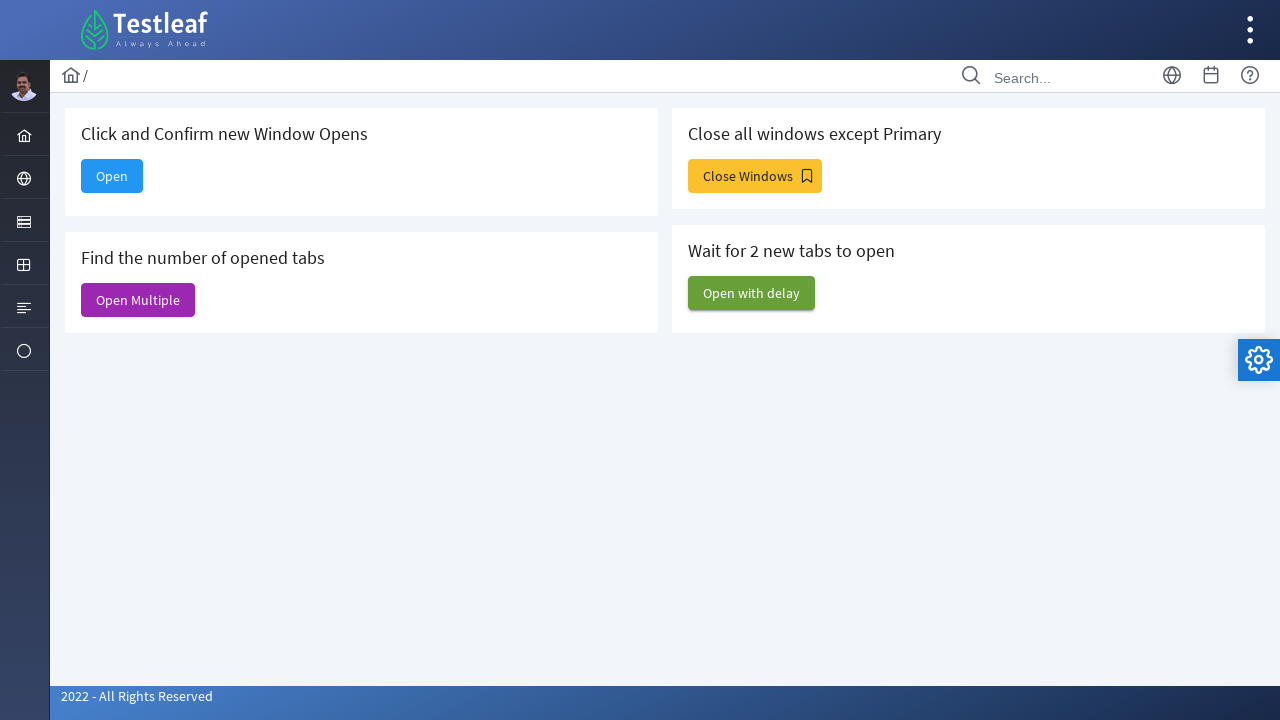

Closed the second tab
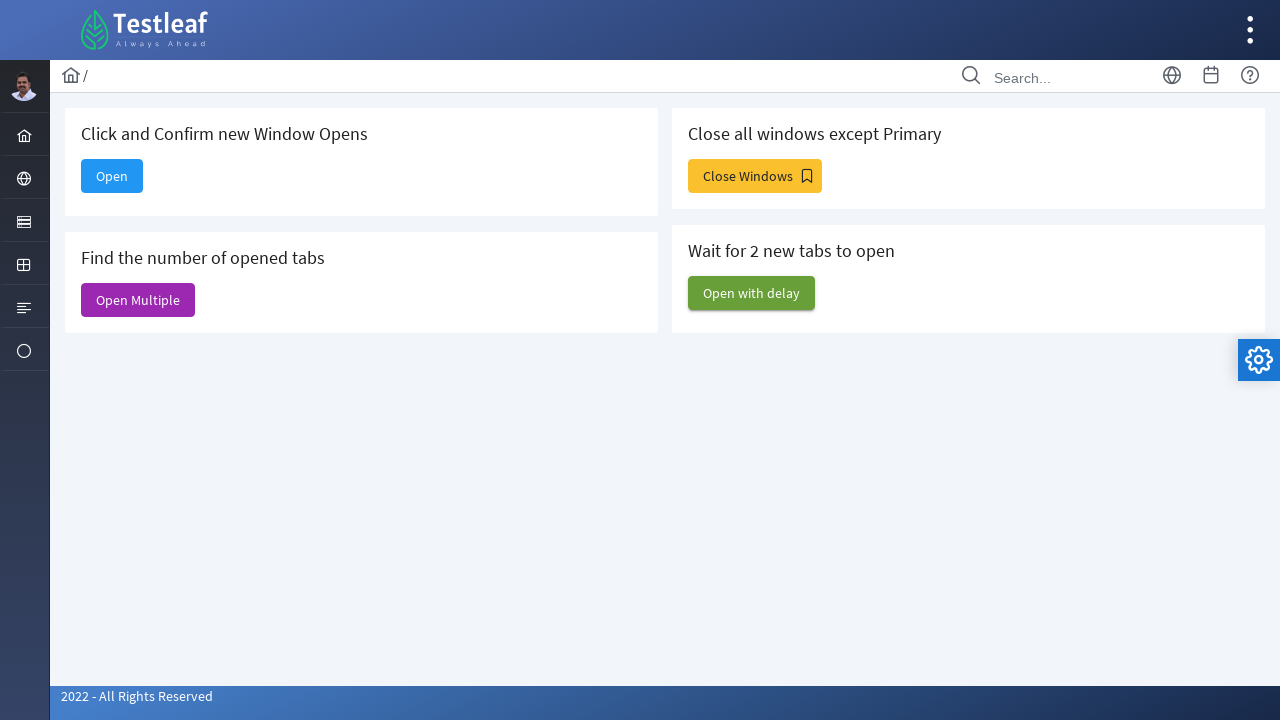

Closed the third tab
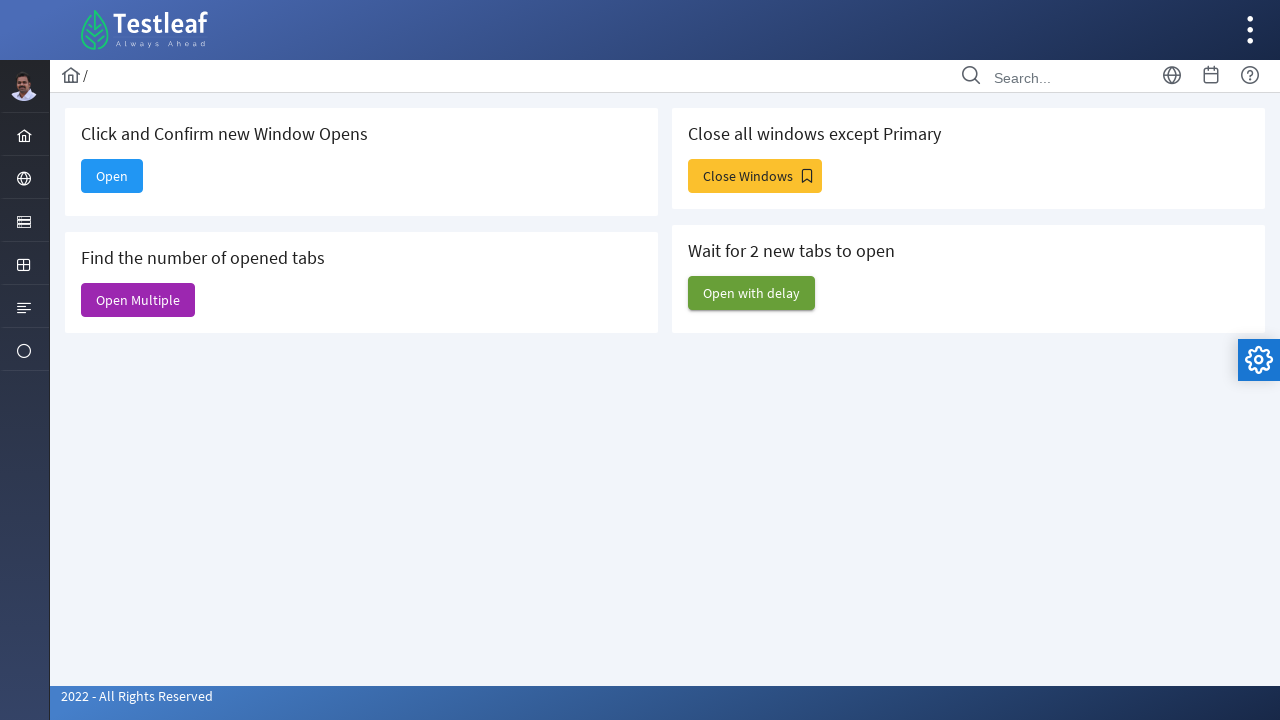

Retrieved main page title: Window
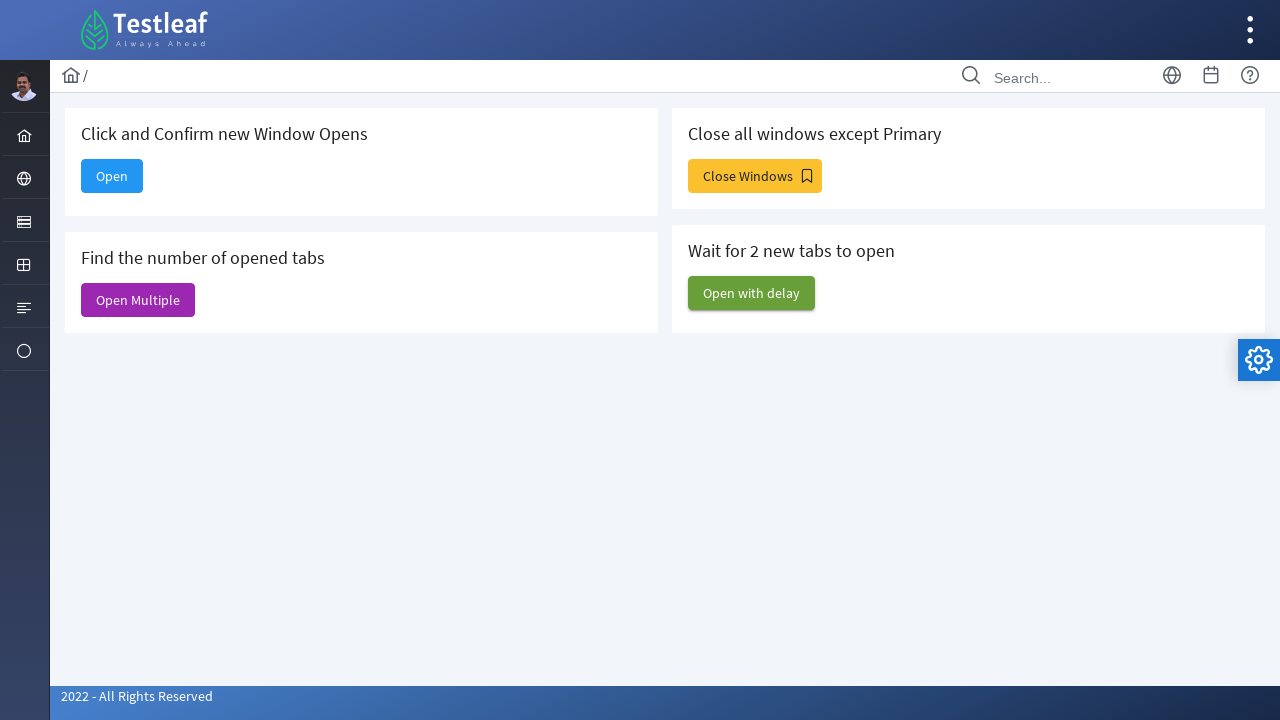

Clicked 'Close Windows' button at (755, 176) on xpath=//span[text()='Close Windows']
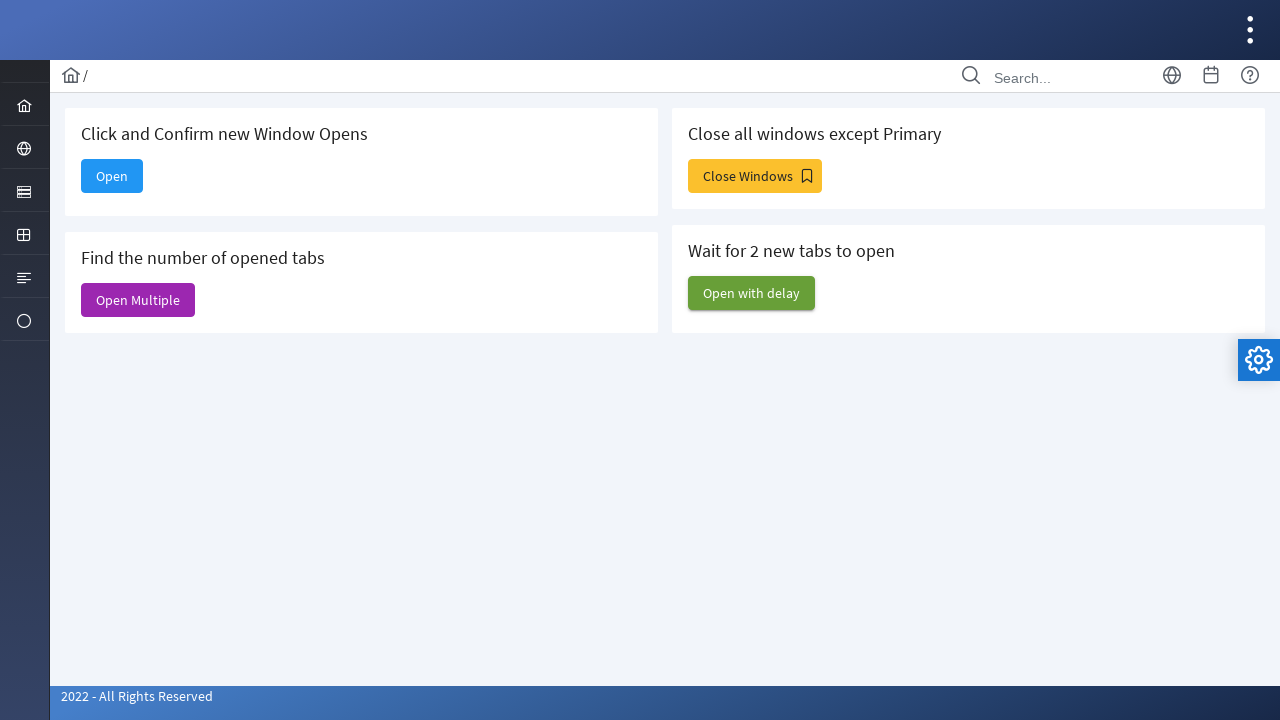

Retrieved updated tab count: 7
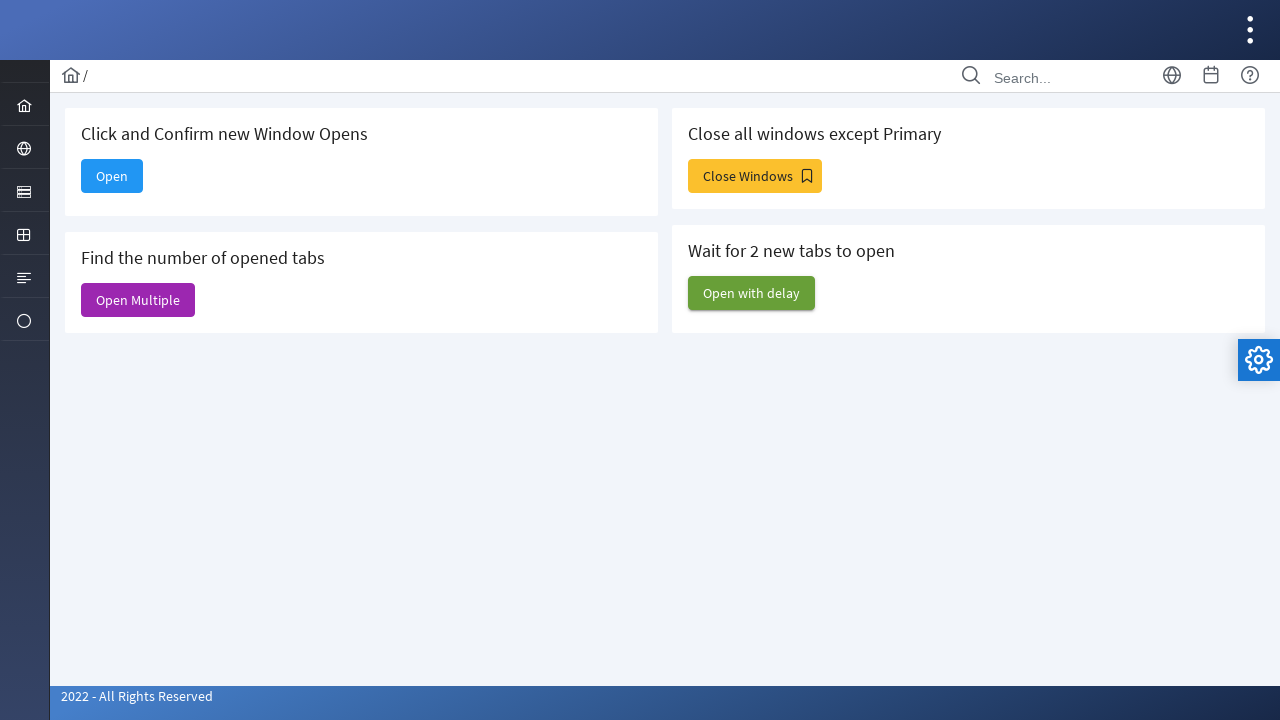

Closed tab at index 6
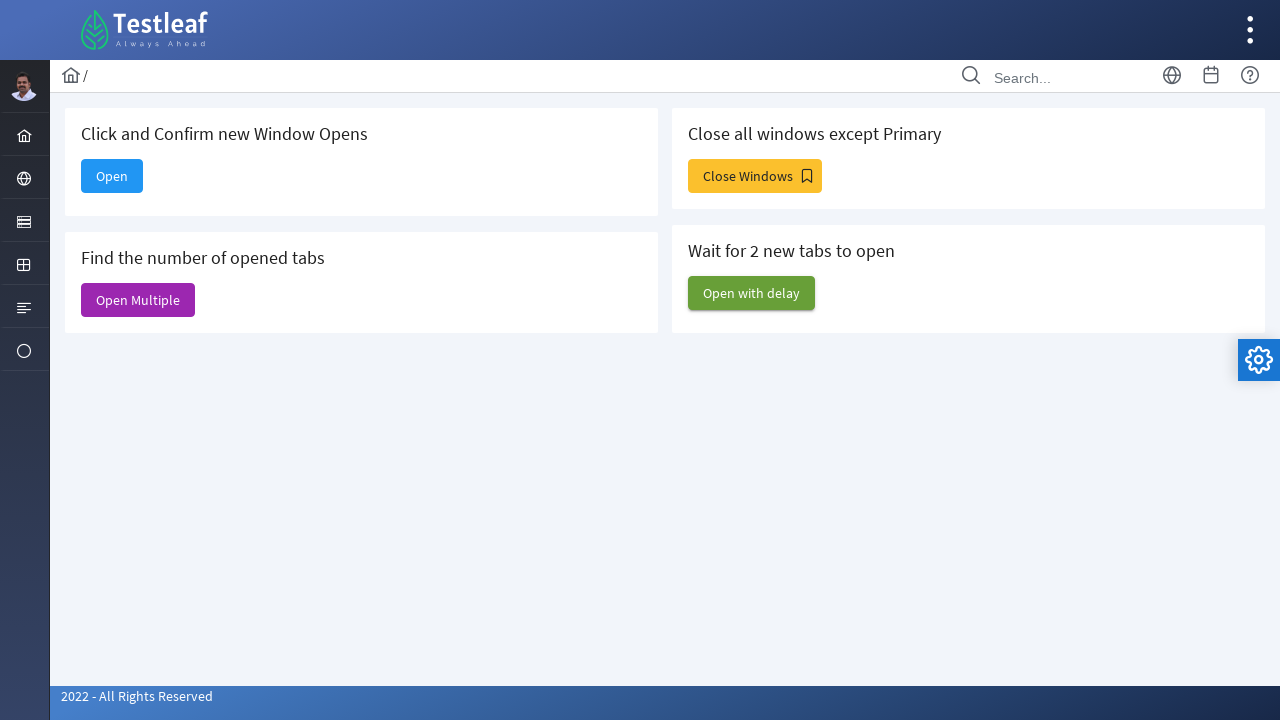

Closed tab at index 5
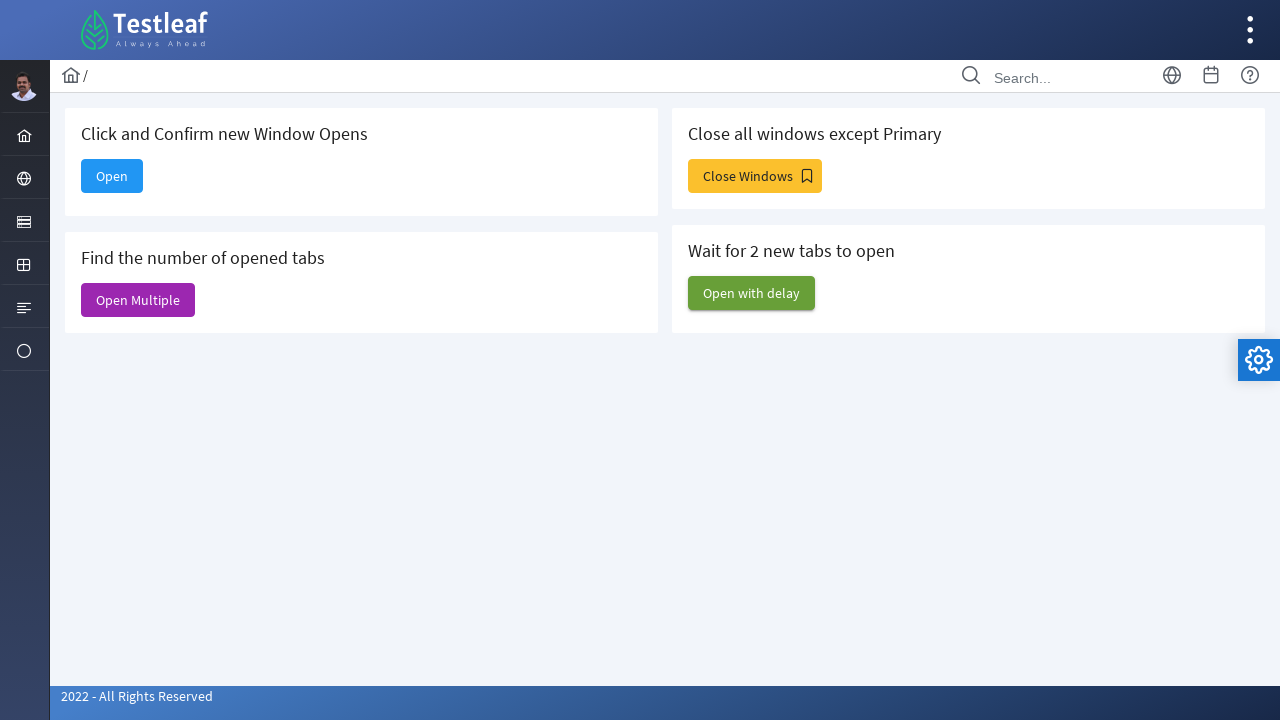

Closed tab at index 4
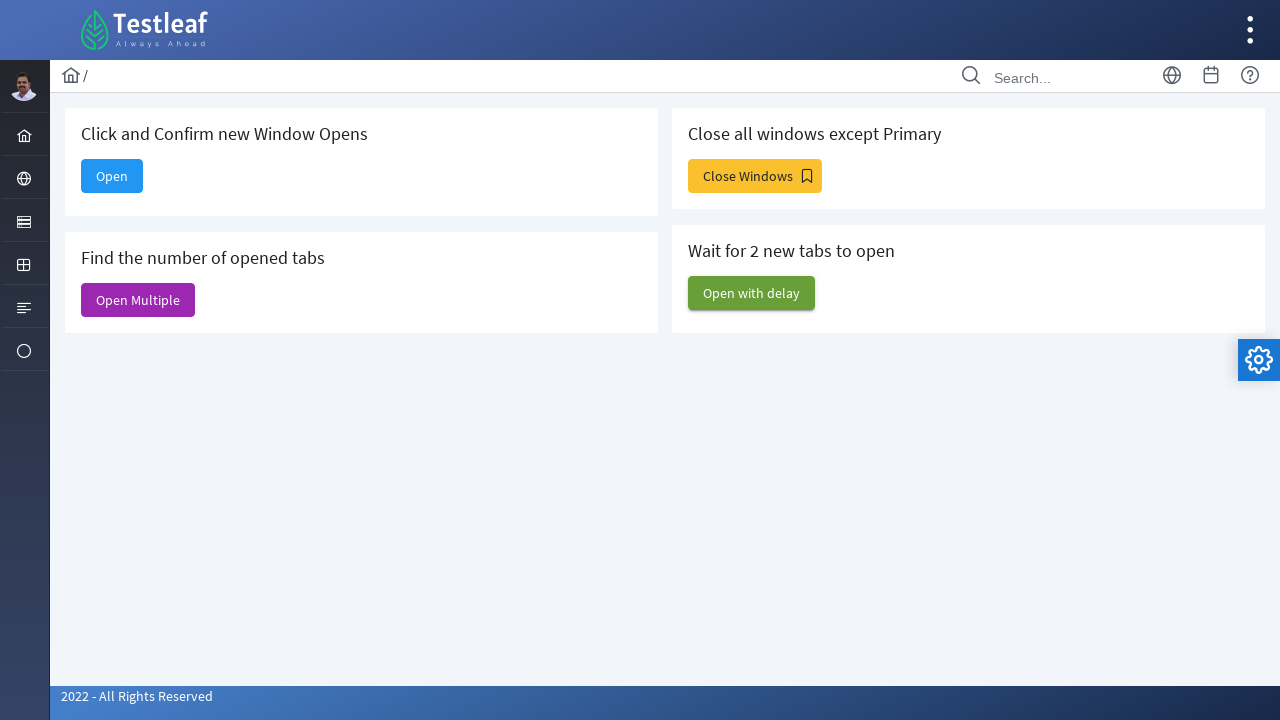

Closed tab at index 3
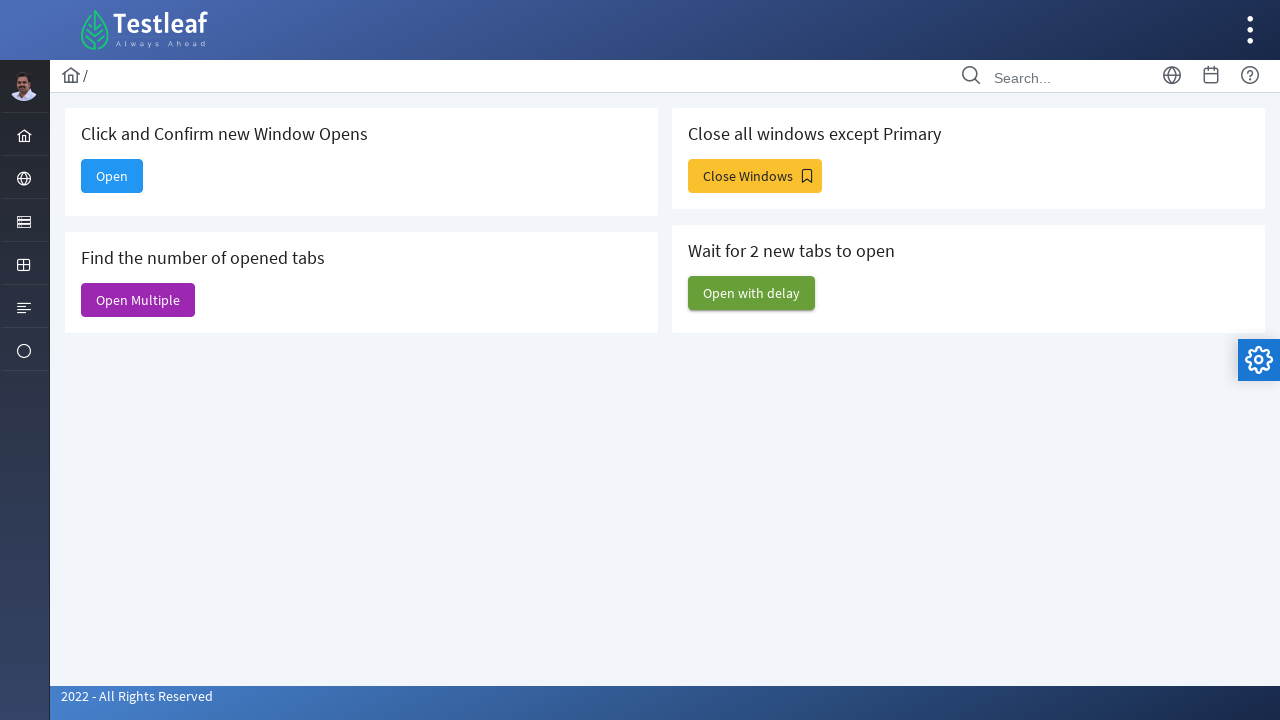

Closed tab at index 2
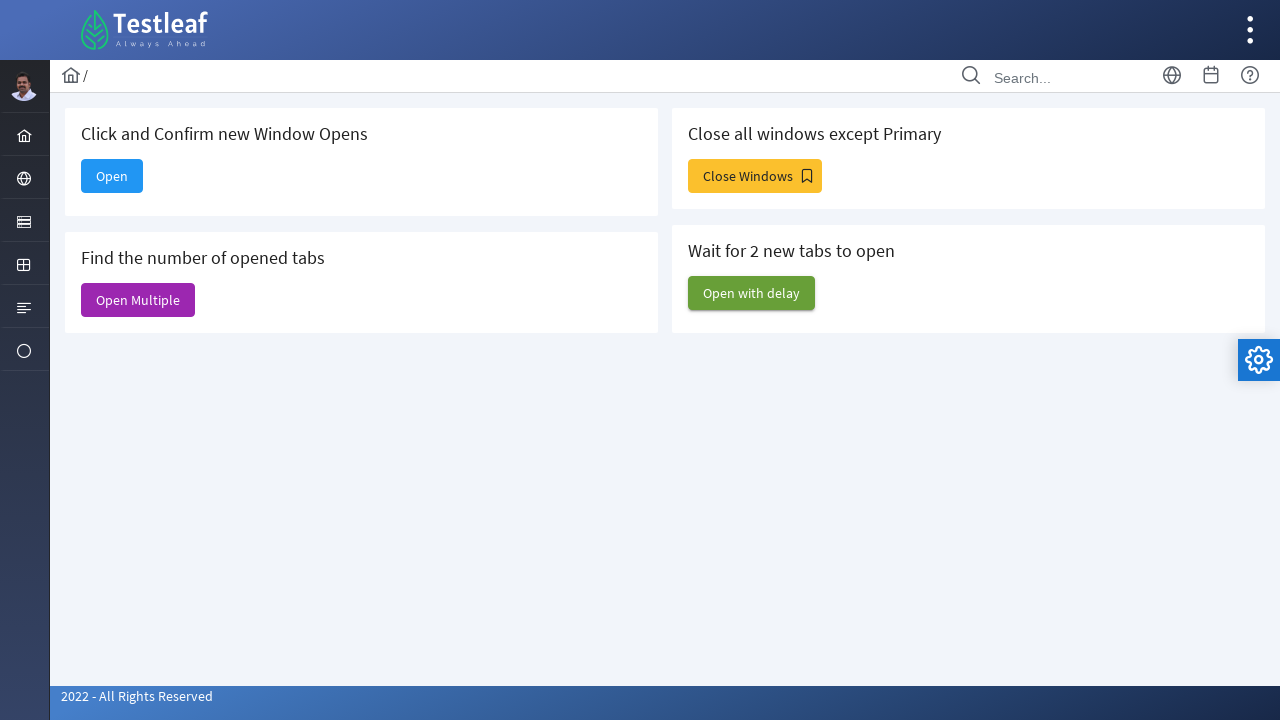

Closed tab at index 1
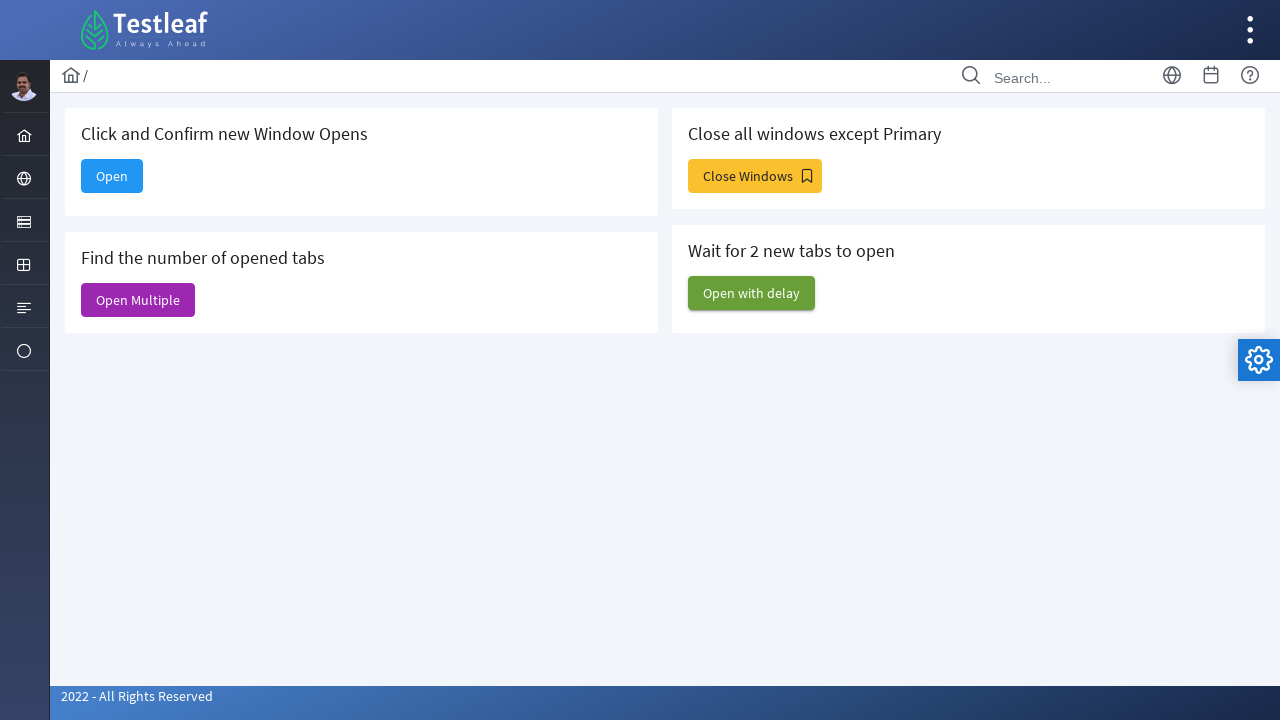

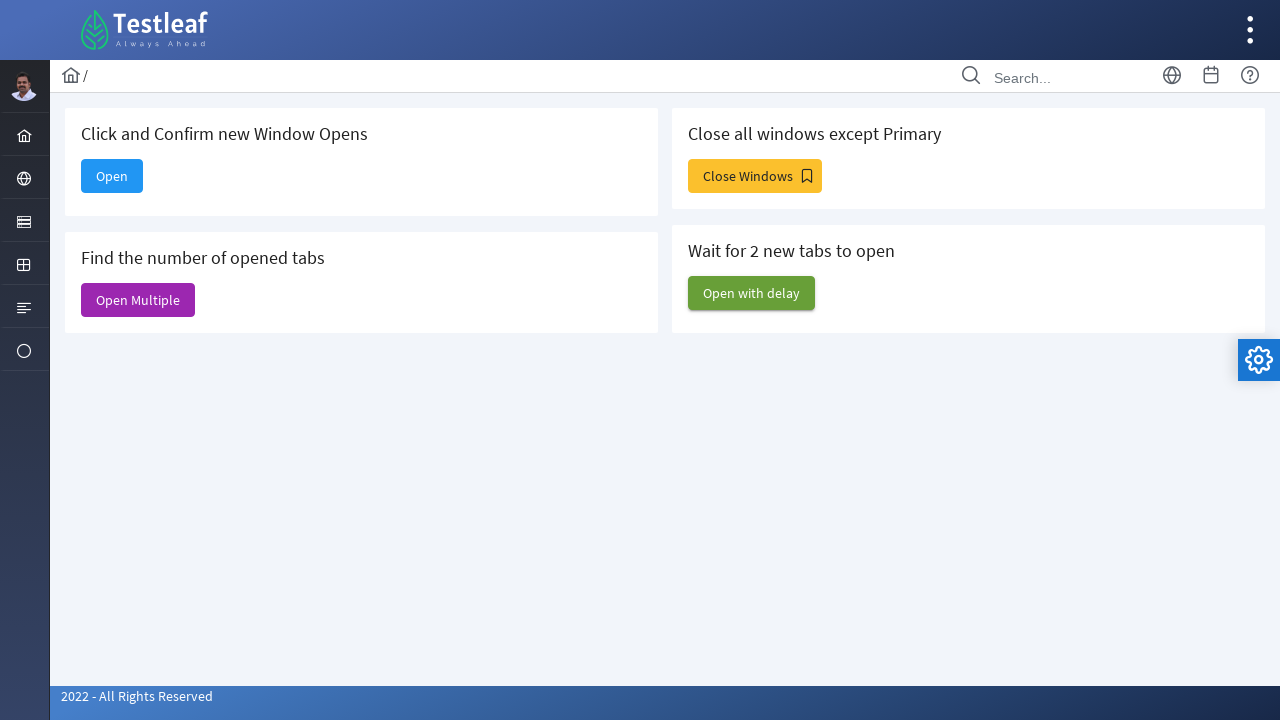